Verifies that all feature cards on the page are displayed and visible by scrolling to each one

Starting URL: https://awesomeqa.com/ui/

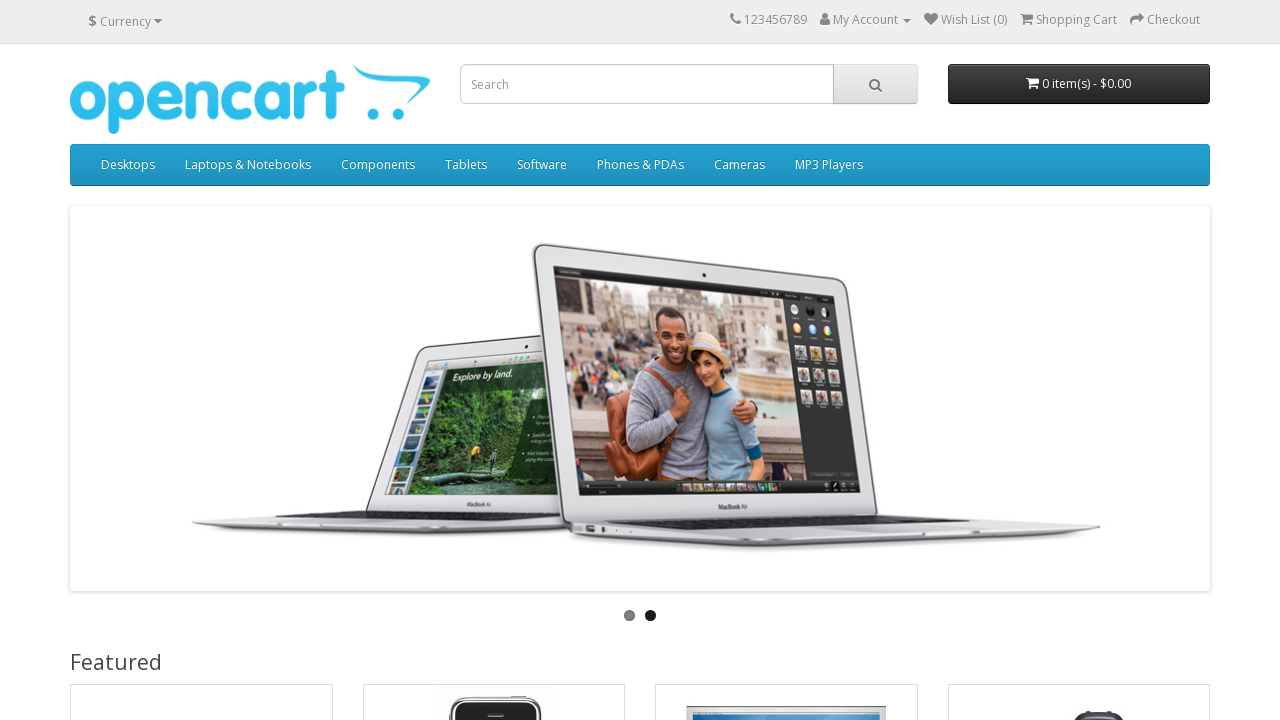

Located all feature cards on the page
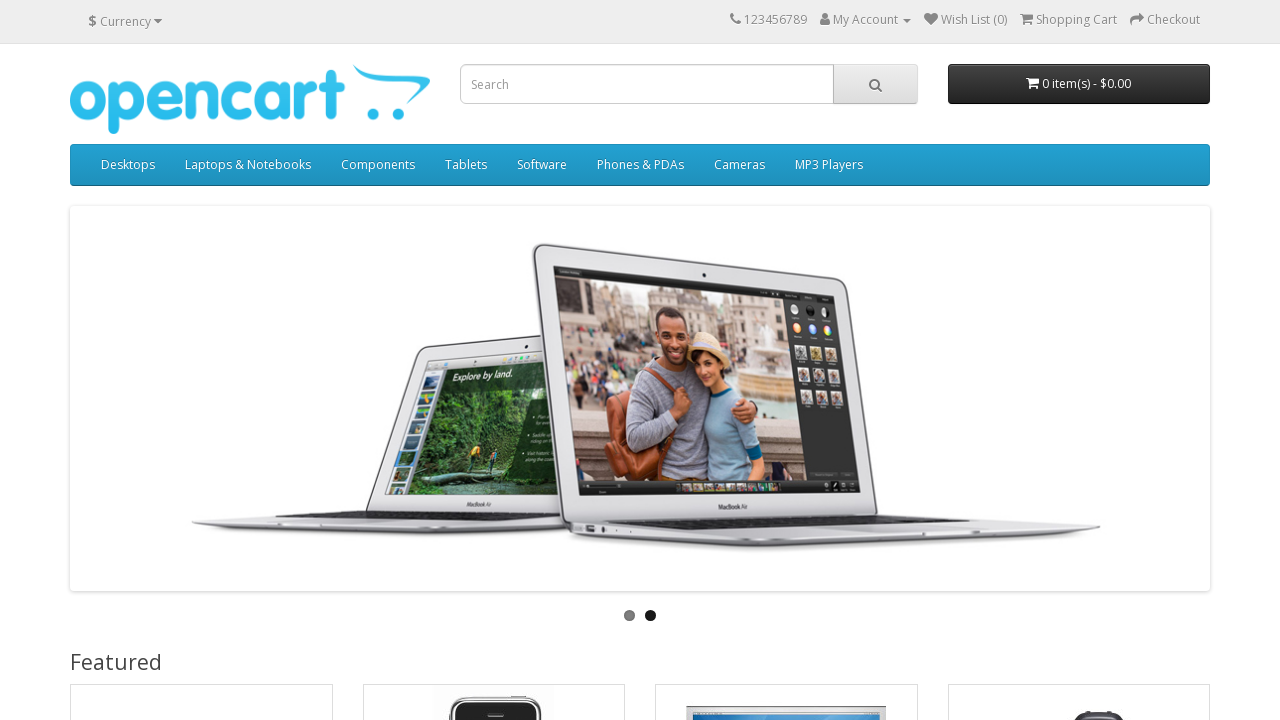

Verified that at least one feature card exists
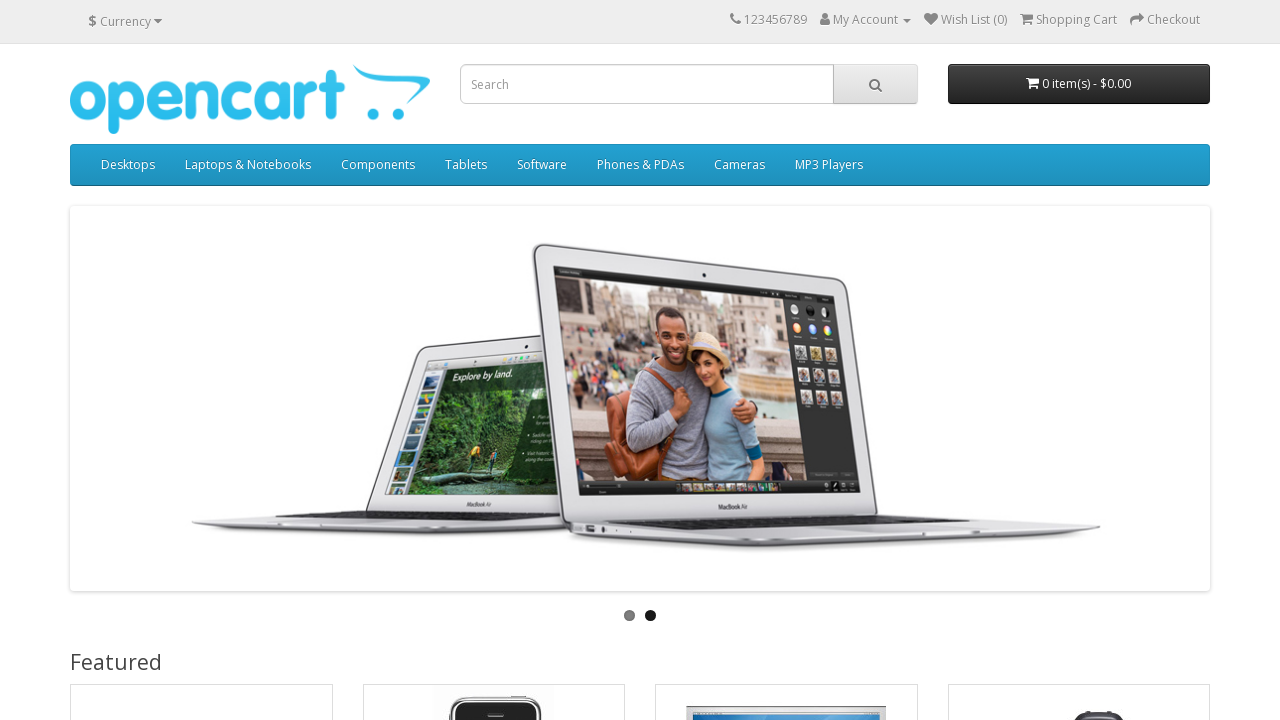

Scrolled to feature card to bring it into view
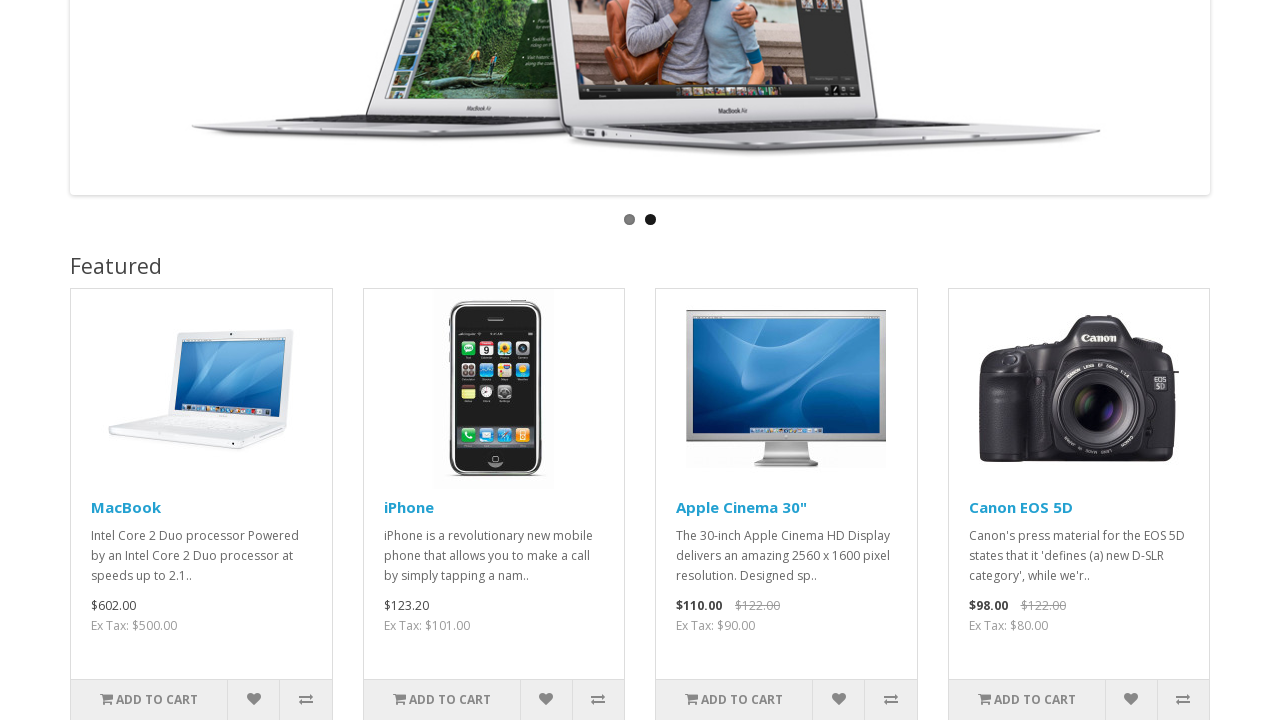

Verified that the feature card is visible
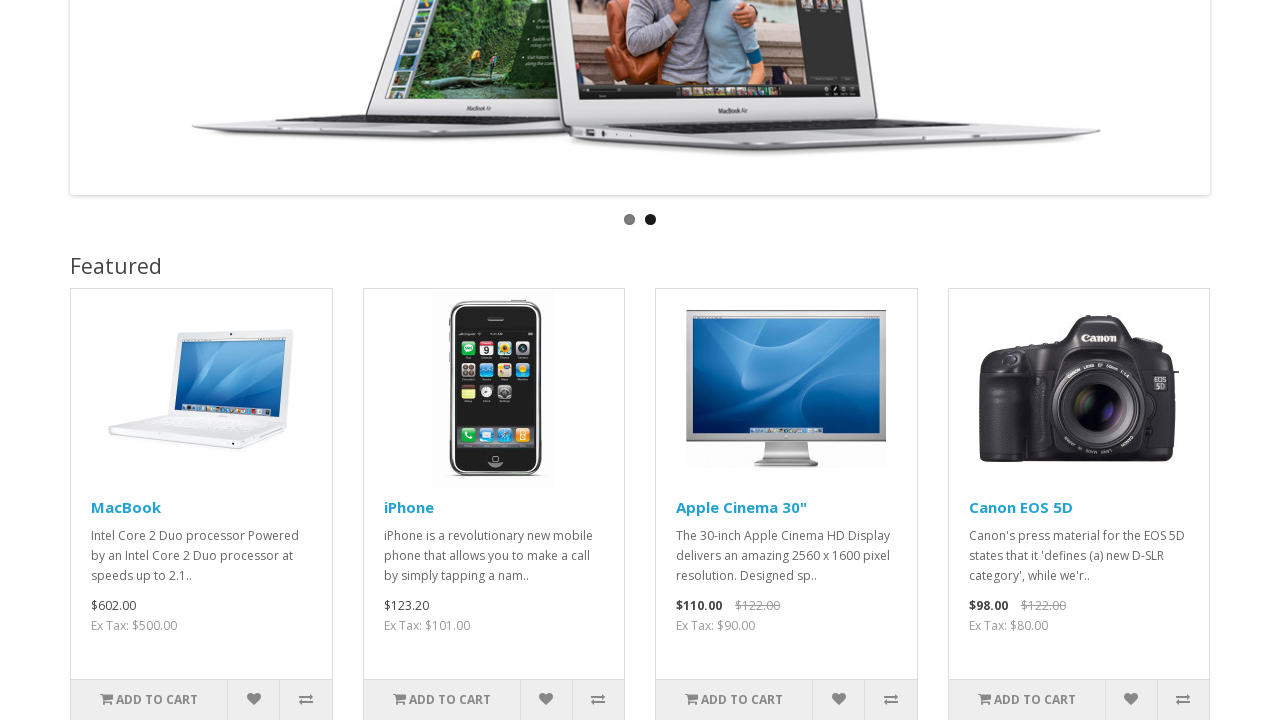

Scrolled to feature card to bring it into view
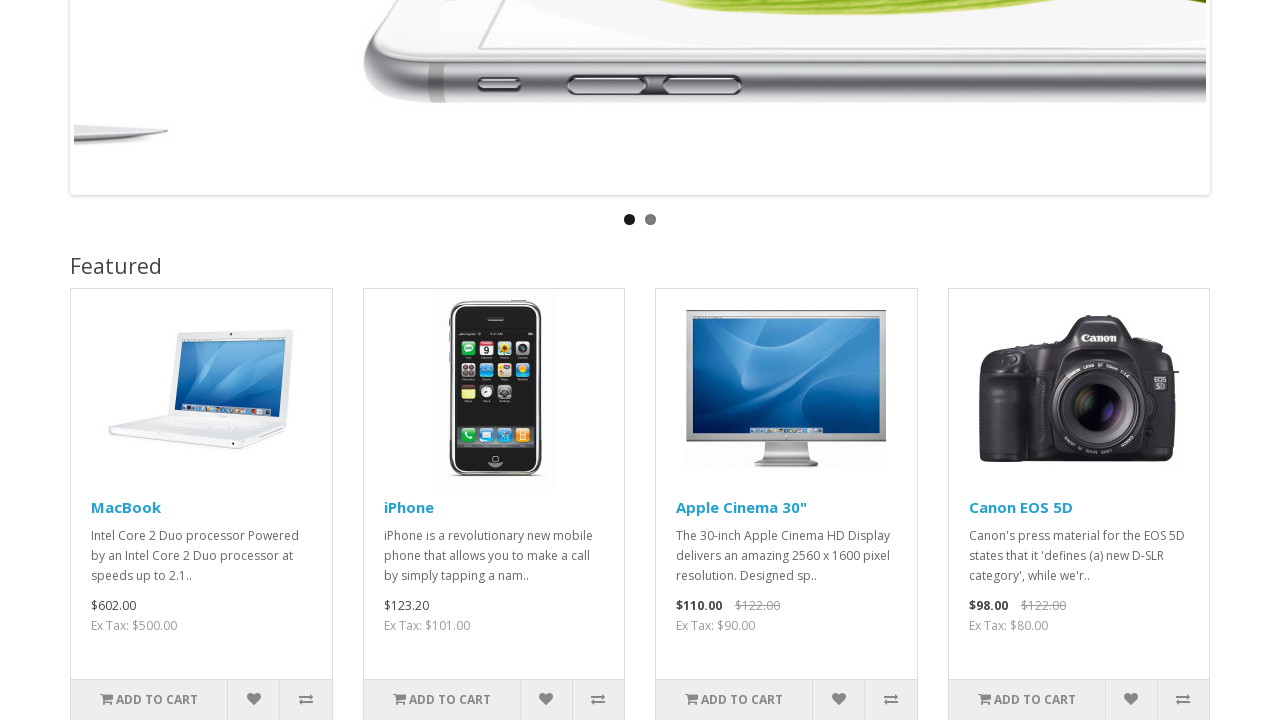

Verified that the feature card is visible
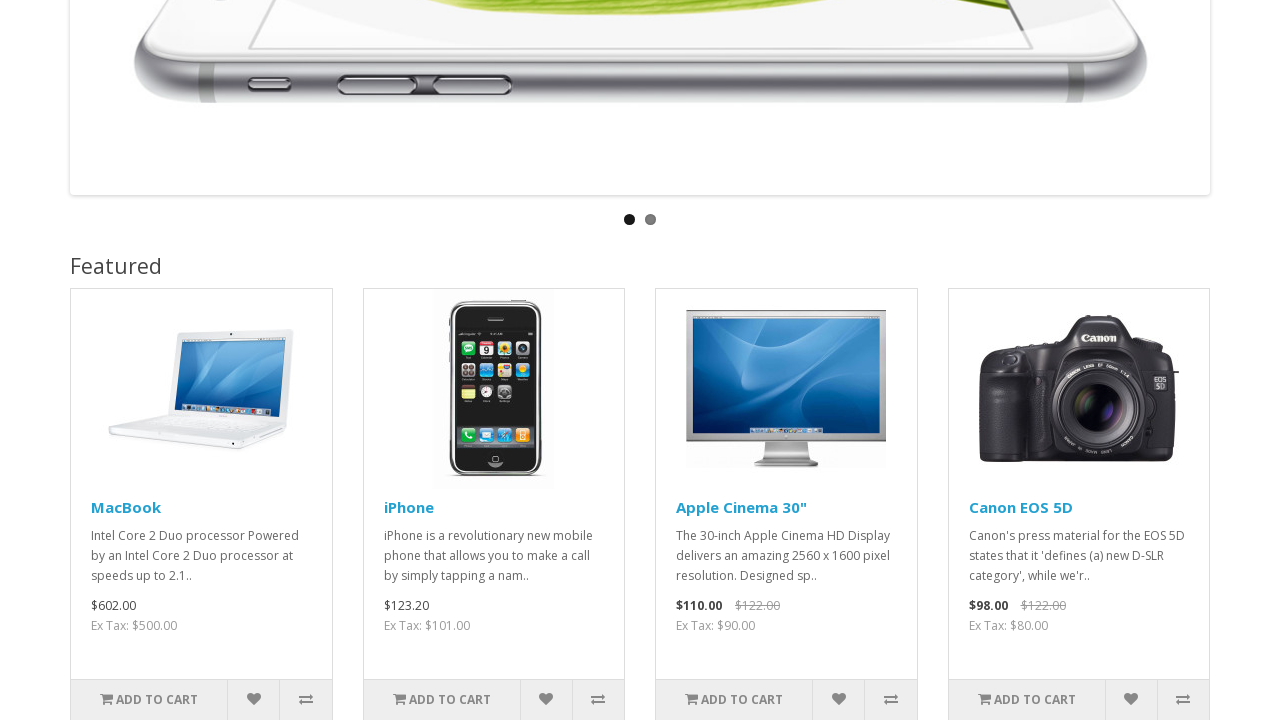

Scrolled to feature card to bring it into view
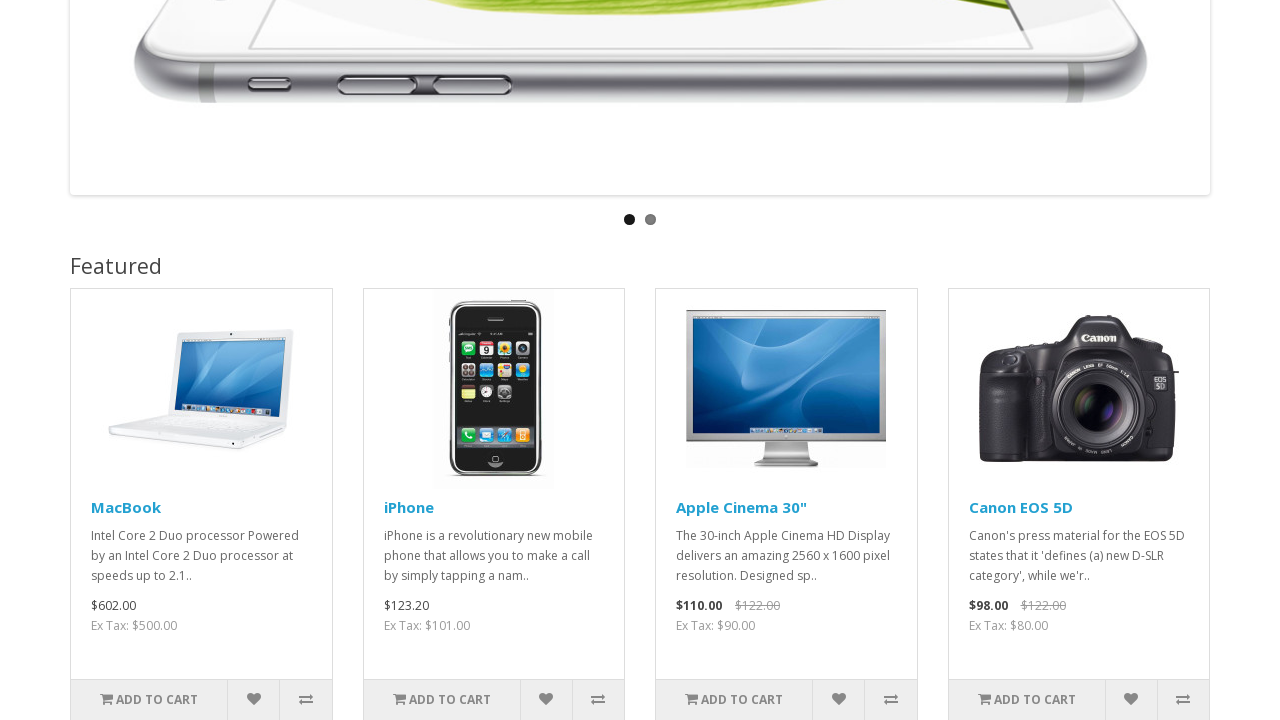

Verified that the feature card is visible
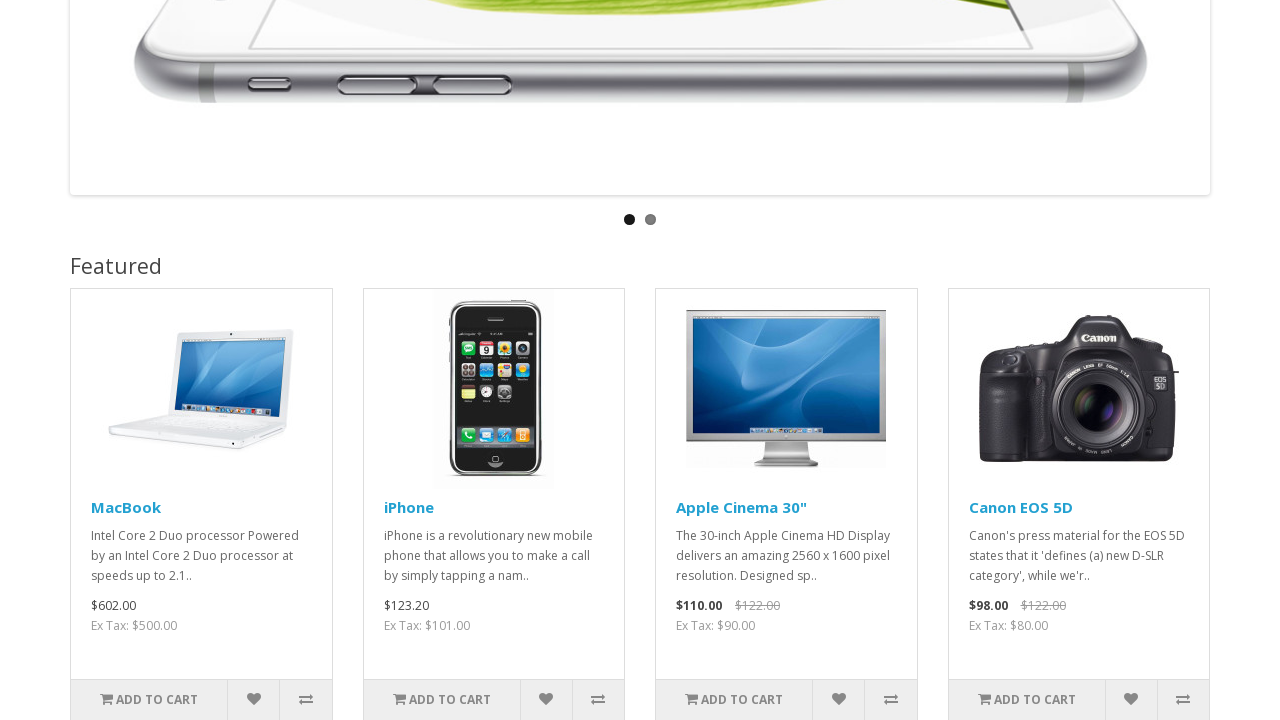

Scrolled to feature card to bring it into view
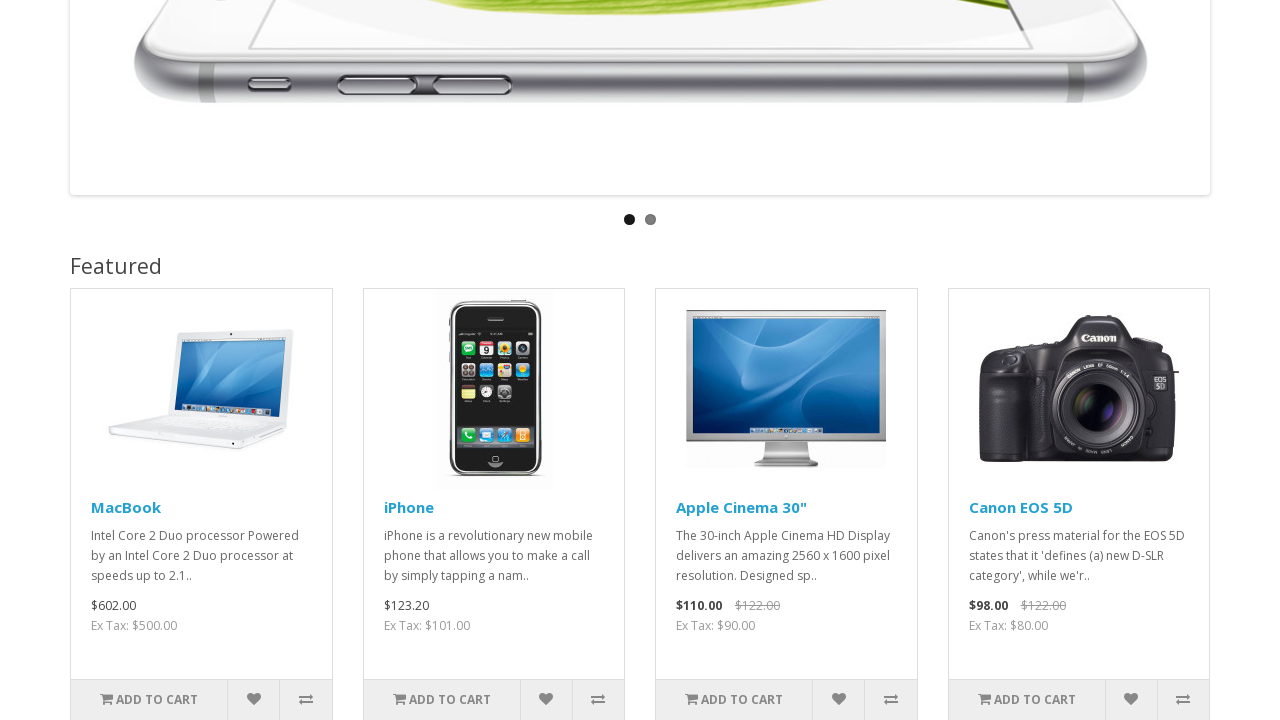

Verified that the feature card is visible
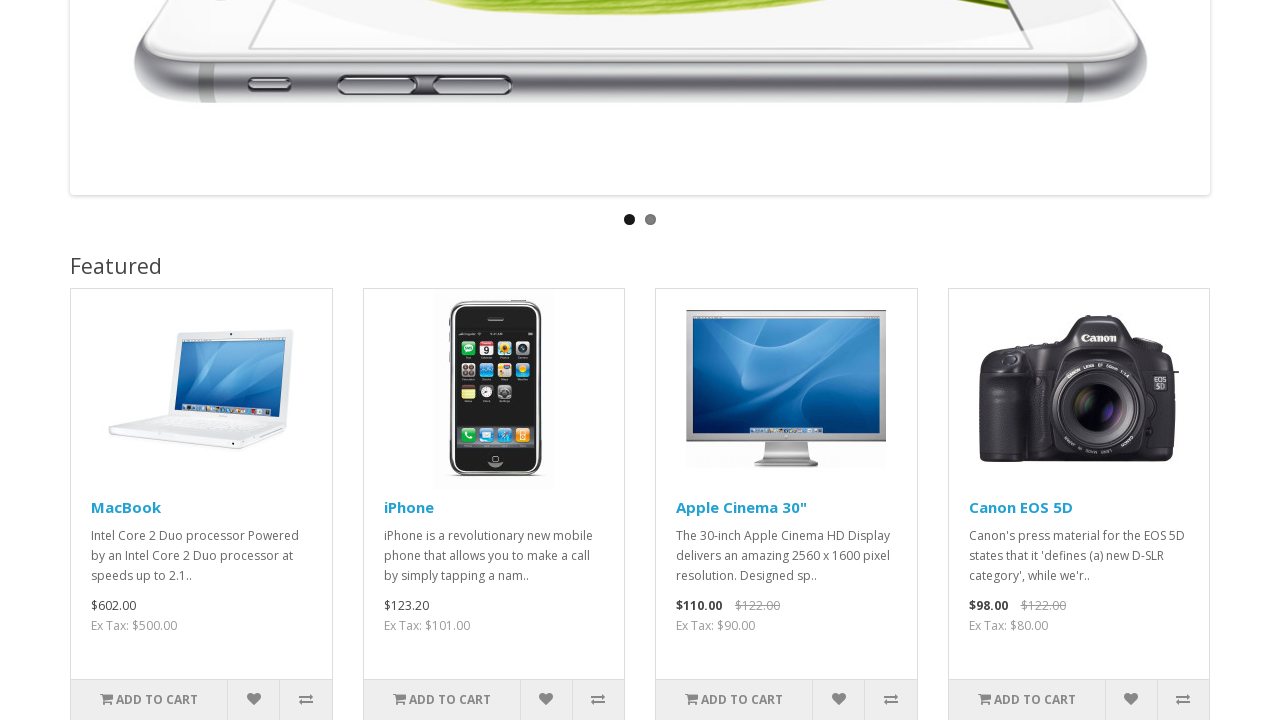

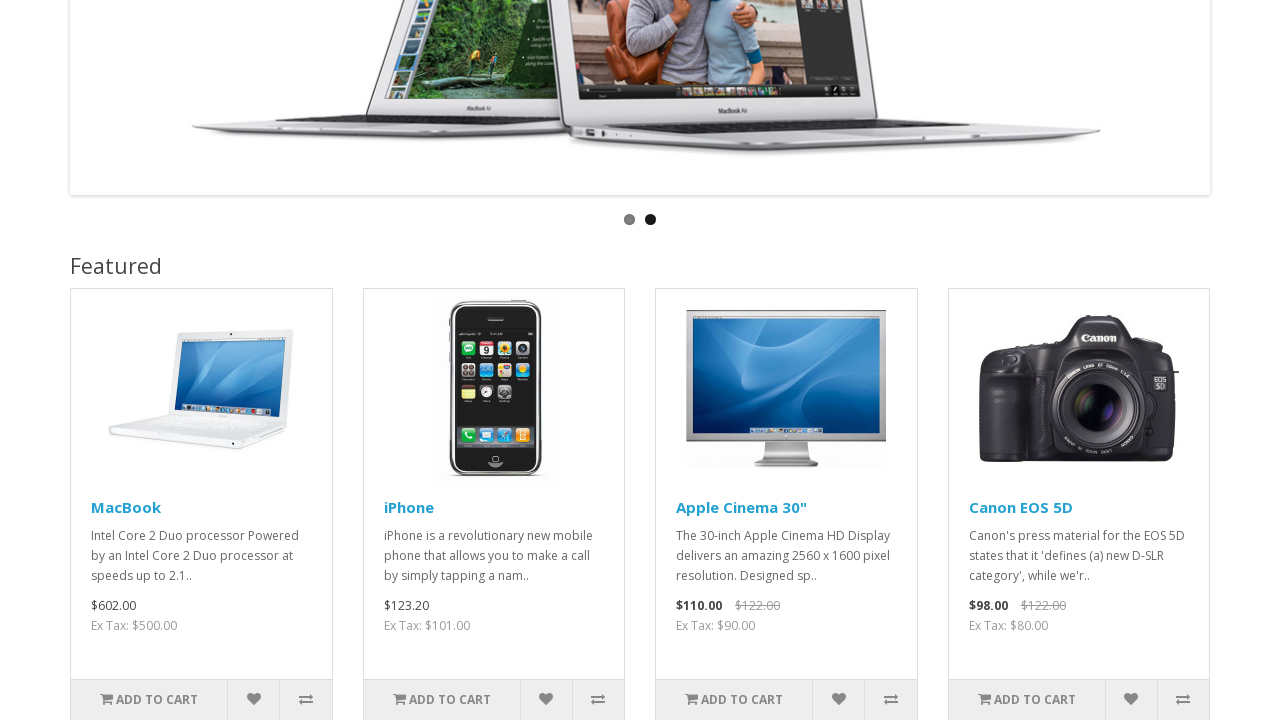